Tests JavaScript alert handling by clicking a button to trigger an alert, accepting it, and verifying the success message

Starting URL: http://practice.cydeo.com/javascript_alerts

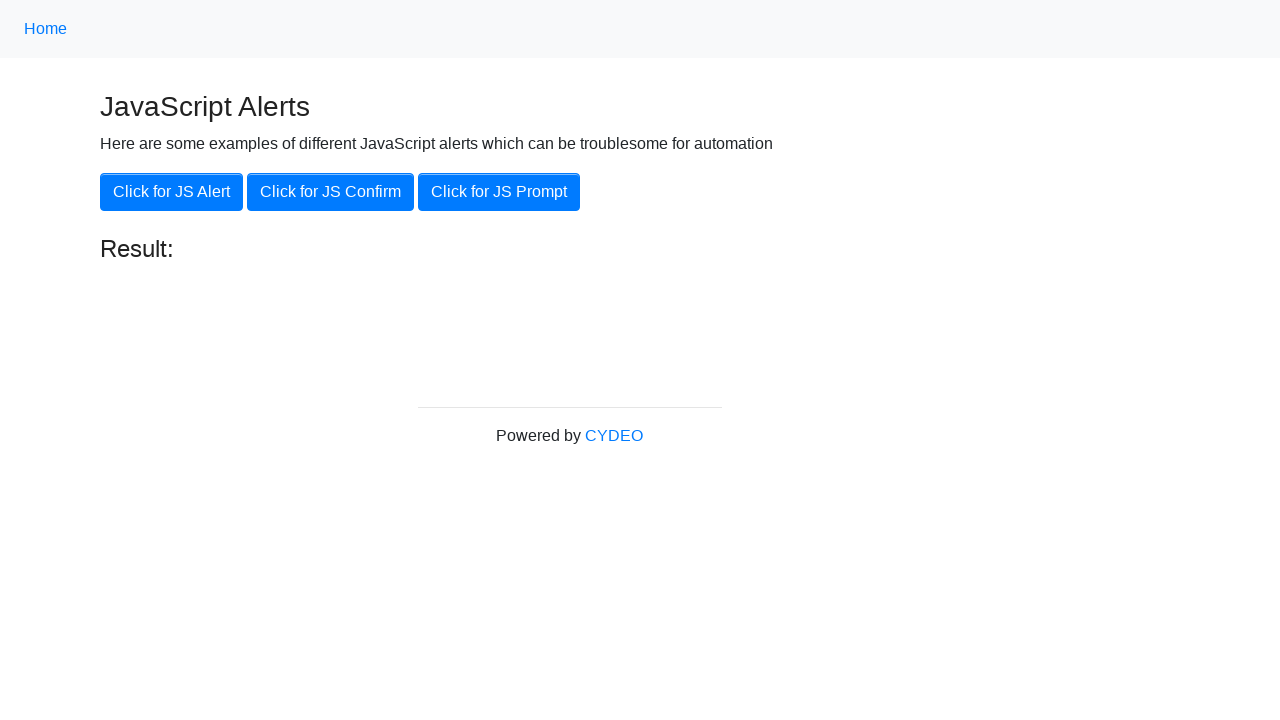

Clicked 'Click for JS Alert' button to trigger JavaScript alert at (172, 192) on xpath=//button[.='Click for JS Alert']
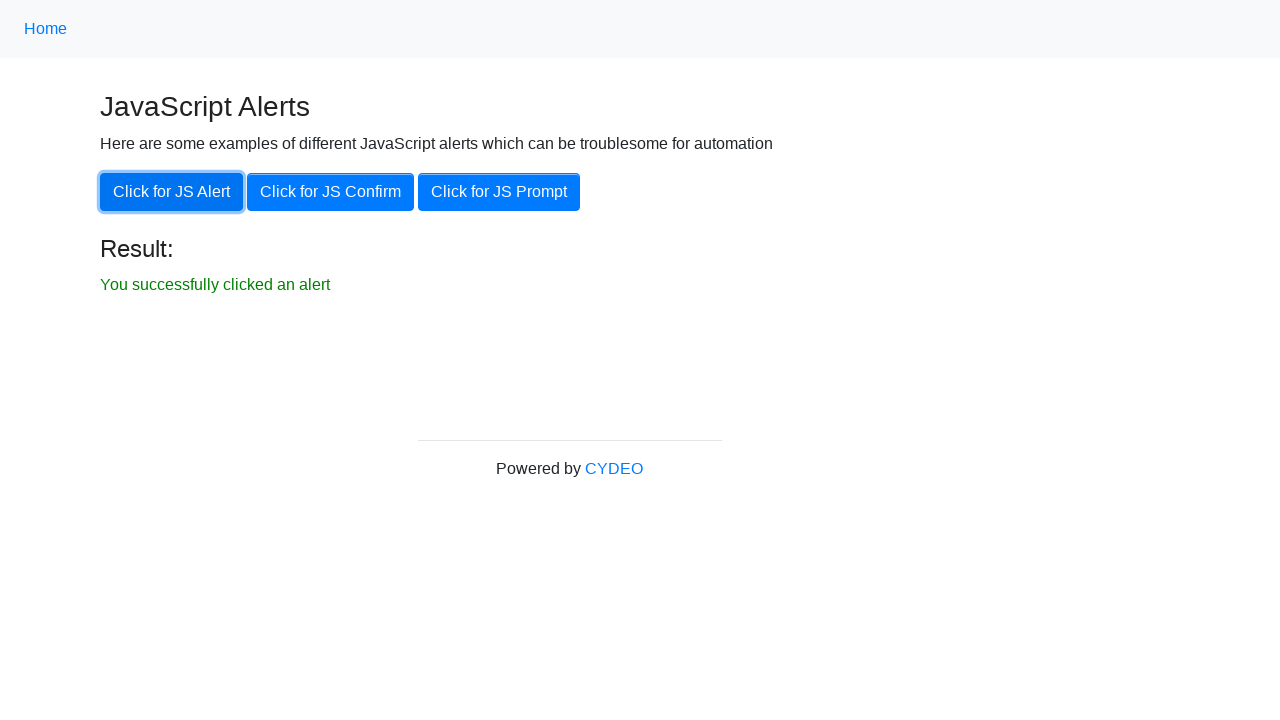

Set up dialog handler to automatically accept alerts
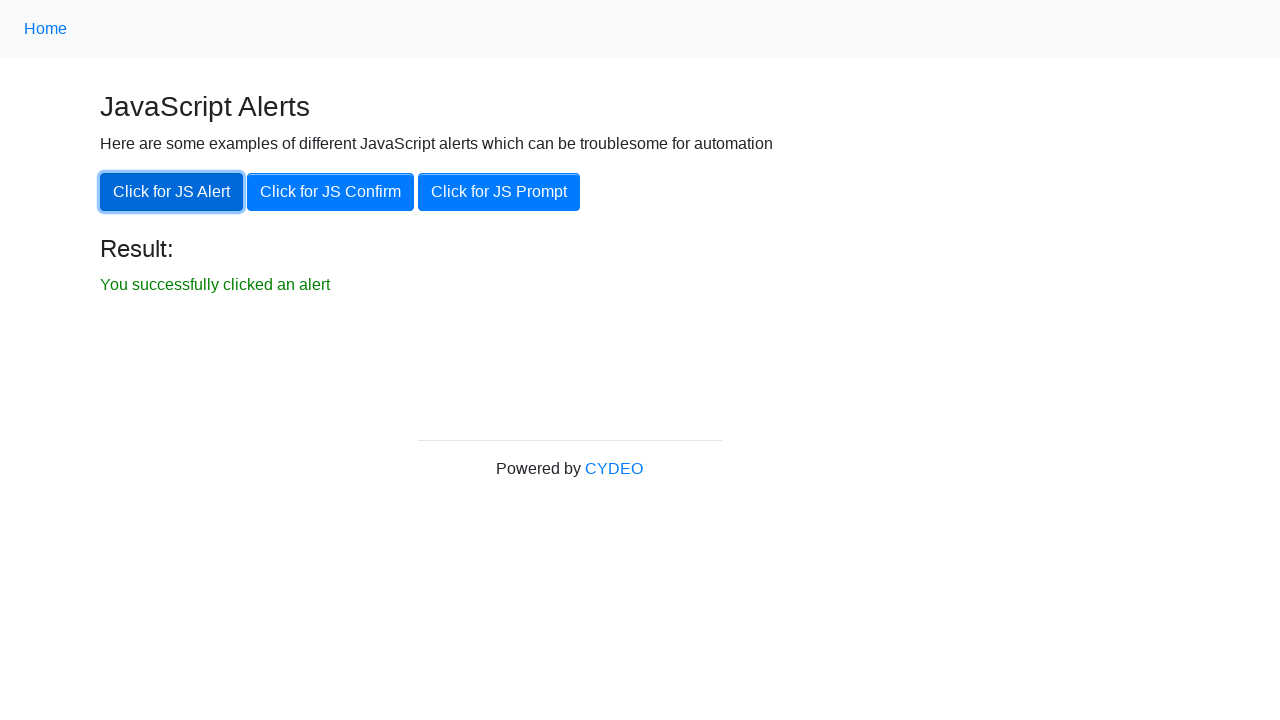

Clicked 'Click for JS Alert' button again to trigger alert with handler active at (172, 192) on xpath=//button[.='Click for JS Alert']
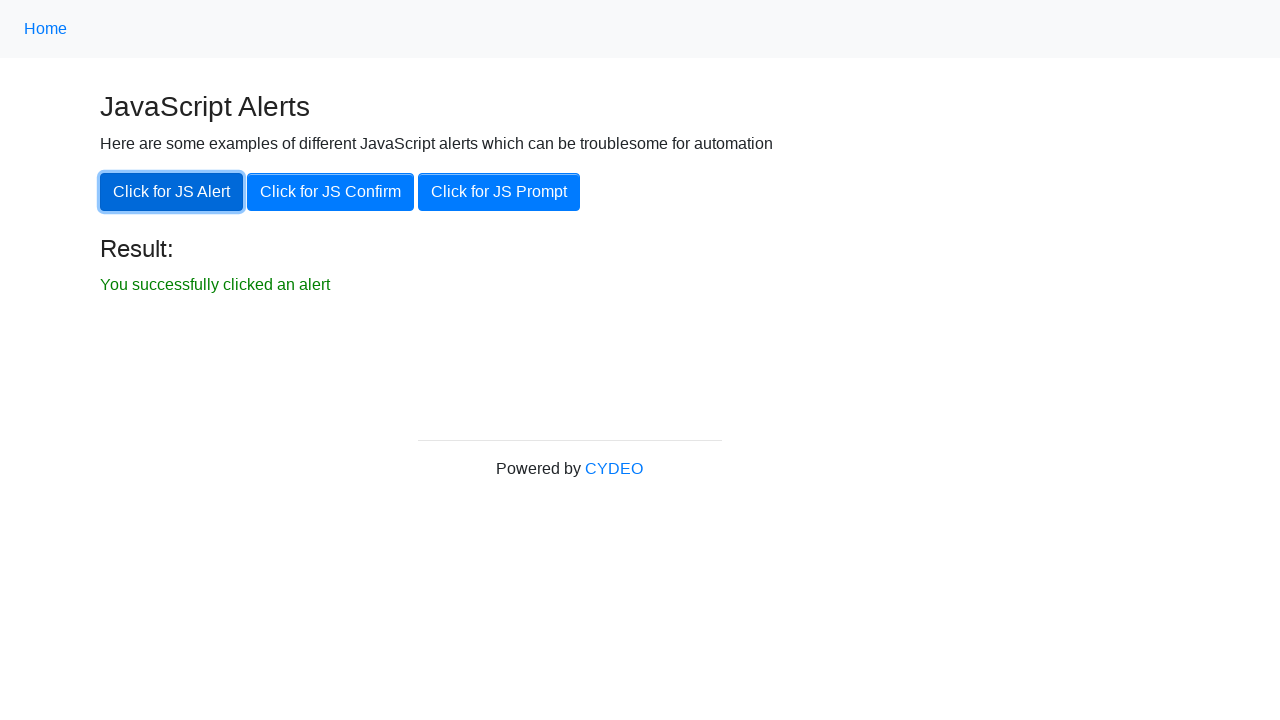

Result message element appeared on page
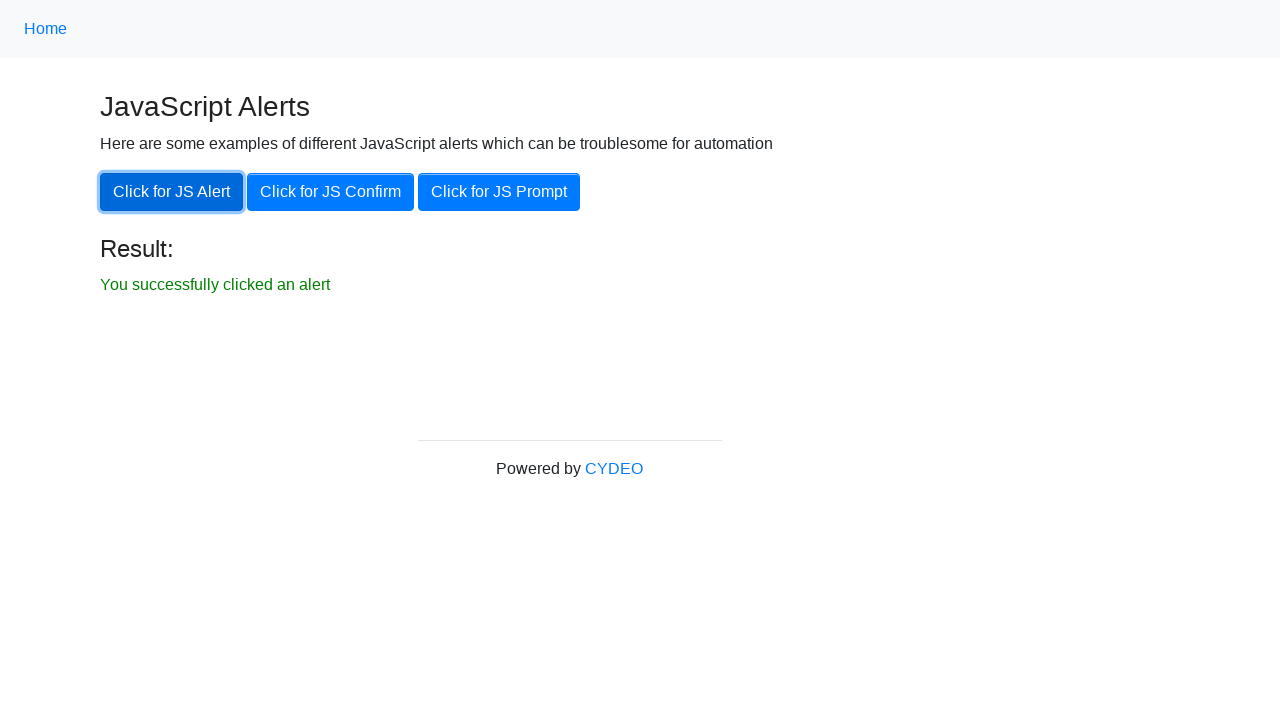

Retrieved result message text: 'You successfully clicked an alert'
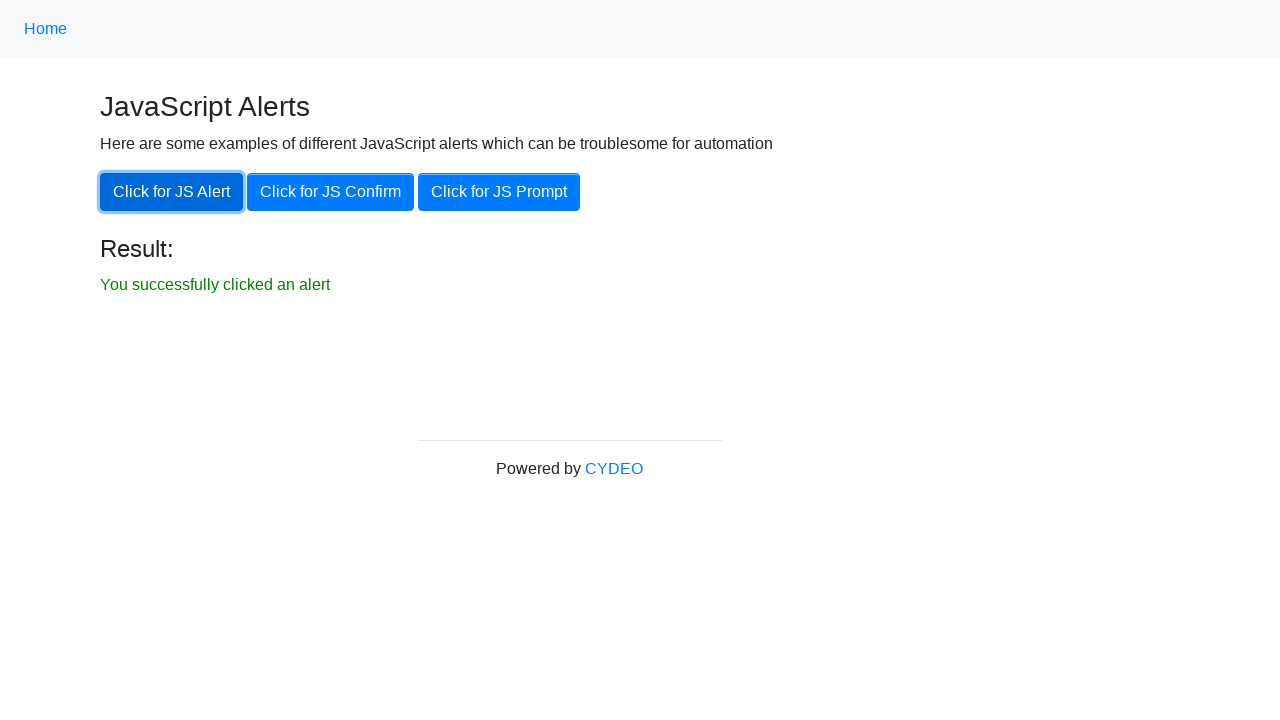

Assertion passed: result message matches expected text 'You successfully clicked an alert'
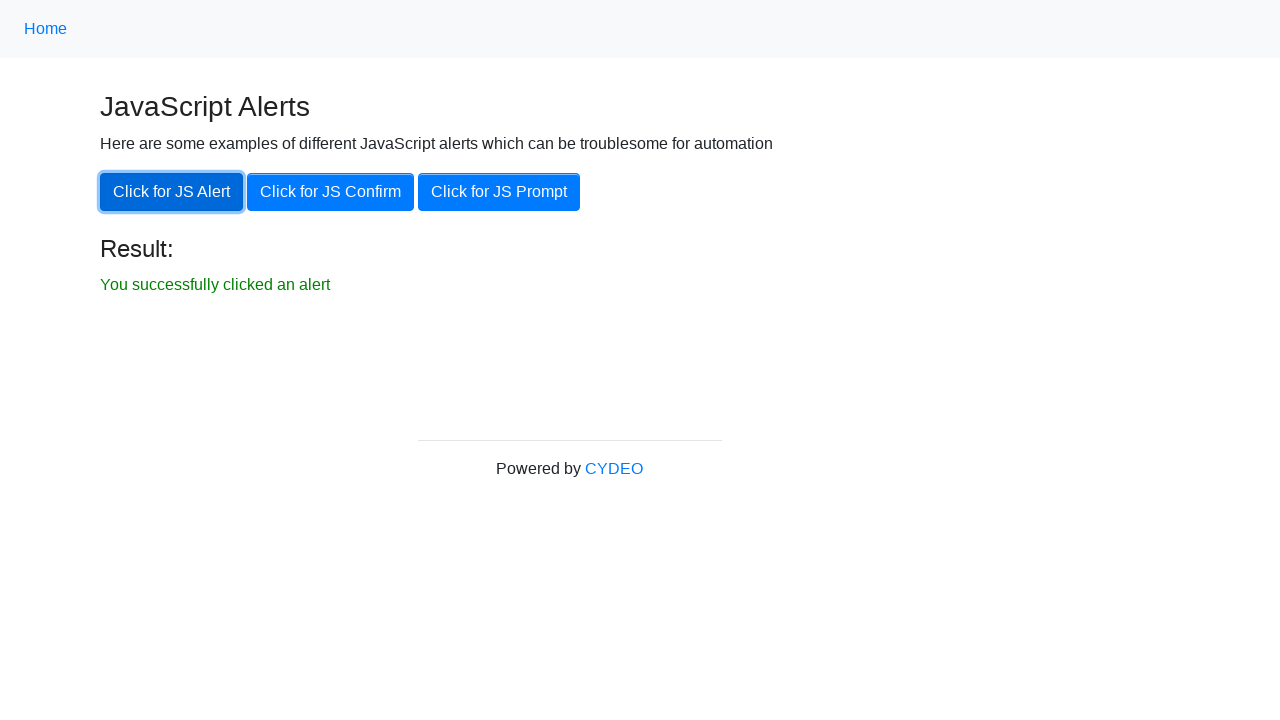

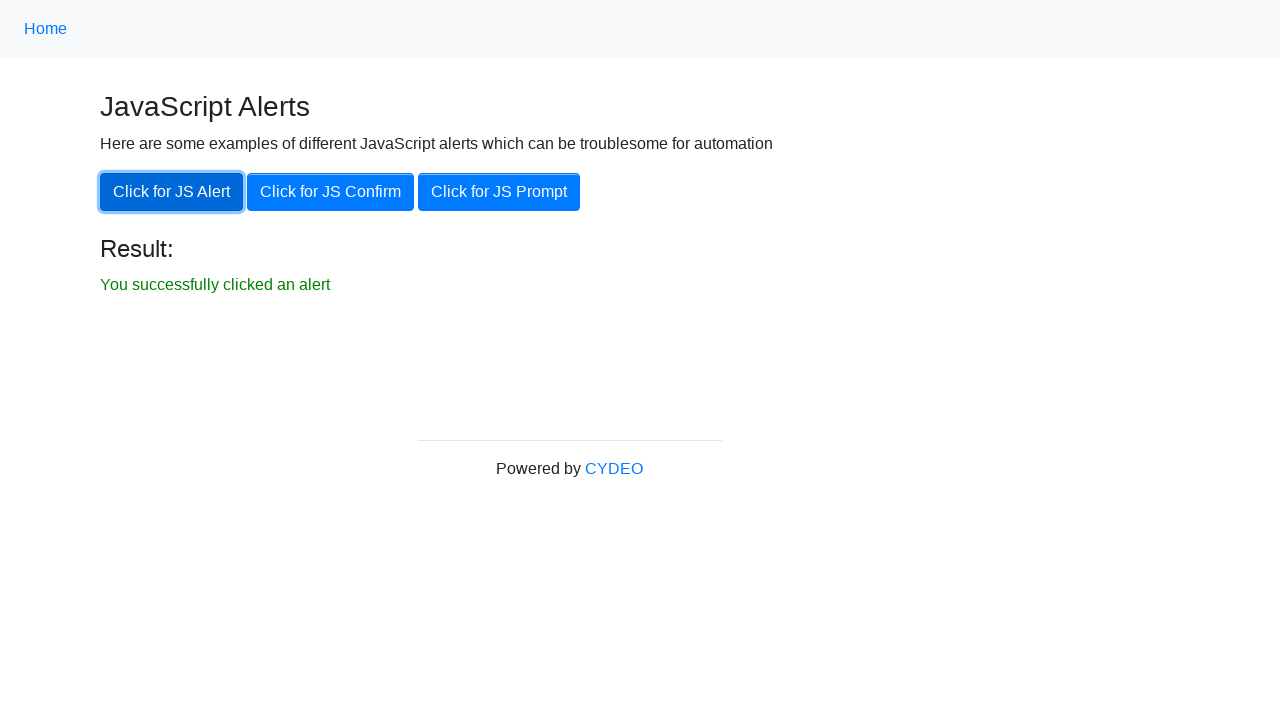